Tests radio button selection state by checking if it's selected, clicking it, and verifying the selection state changes

Starting URL: https://demoqa.com/radio-button

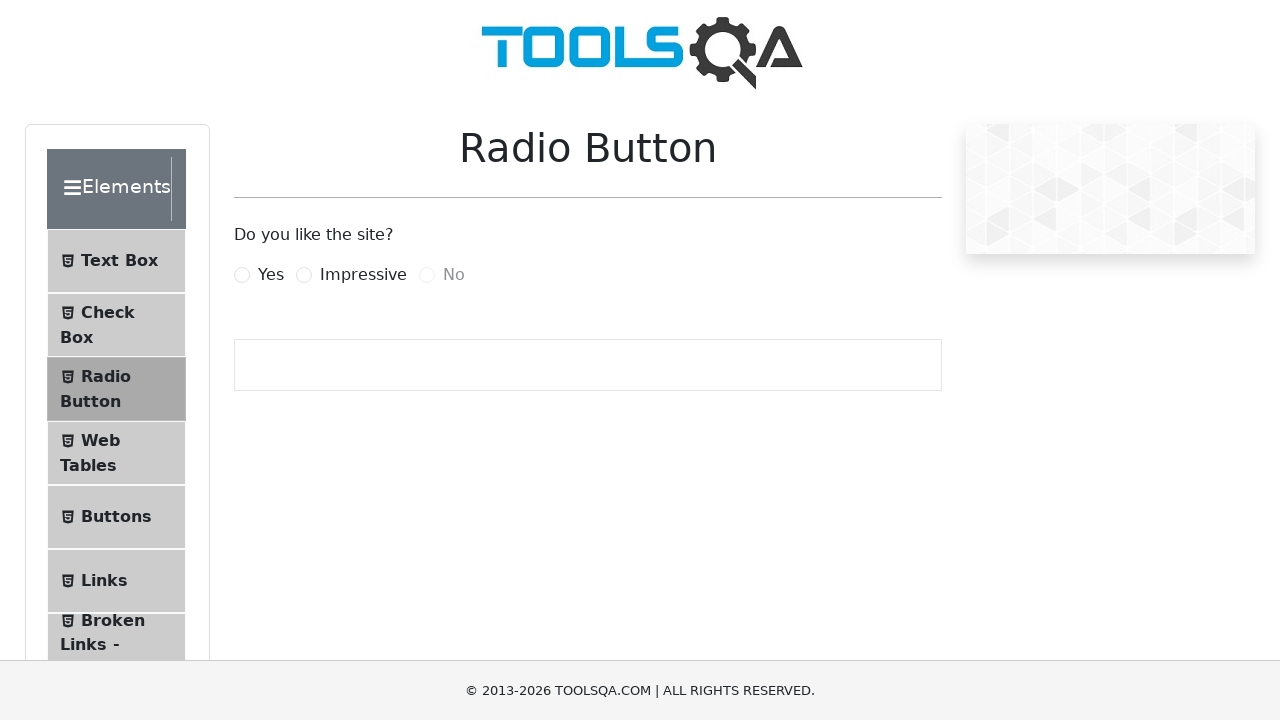

Located the 'Impressive' radio button element
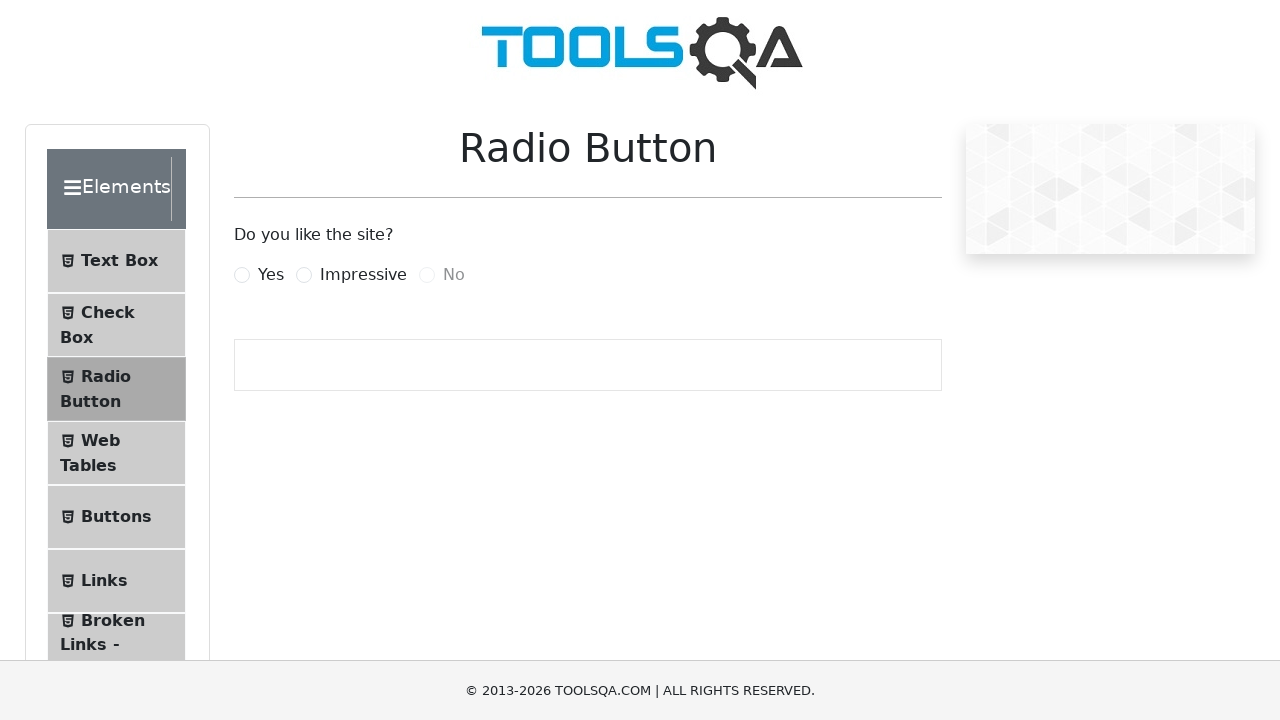

Checked initial selection state: False
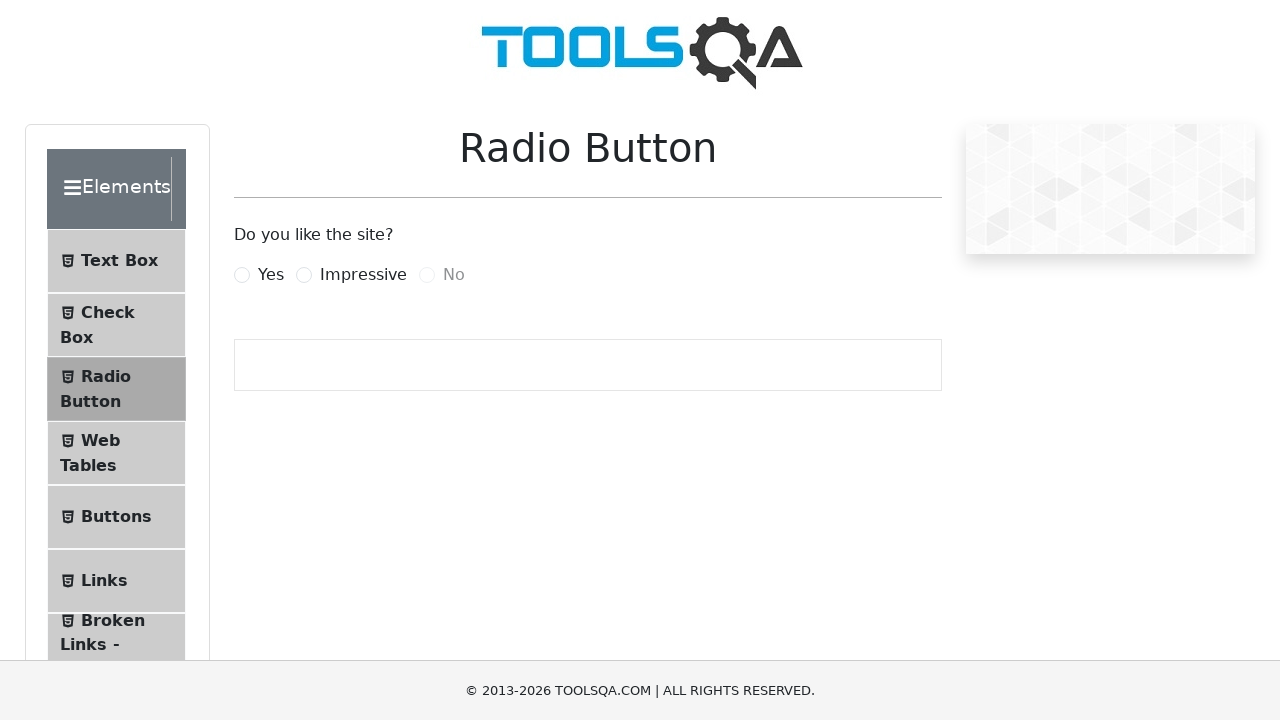

Clicked the radio button using JavaScript
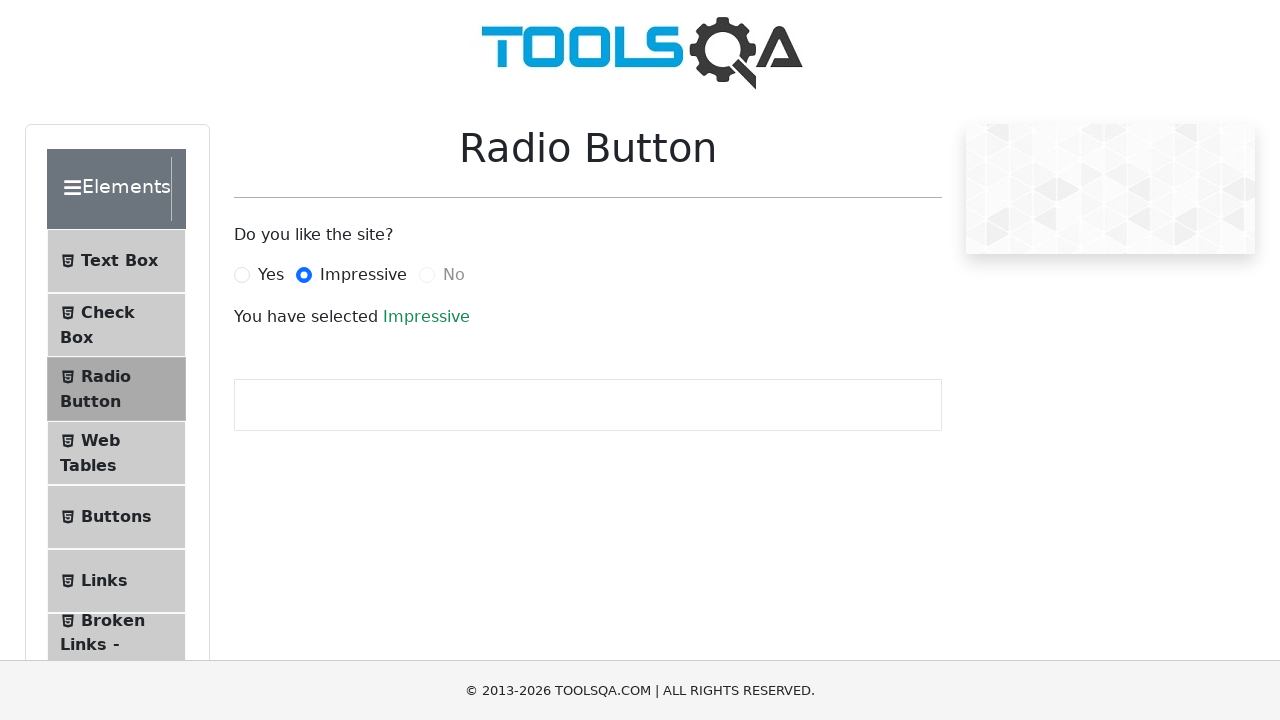

Checked final selection state after click: True
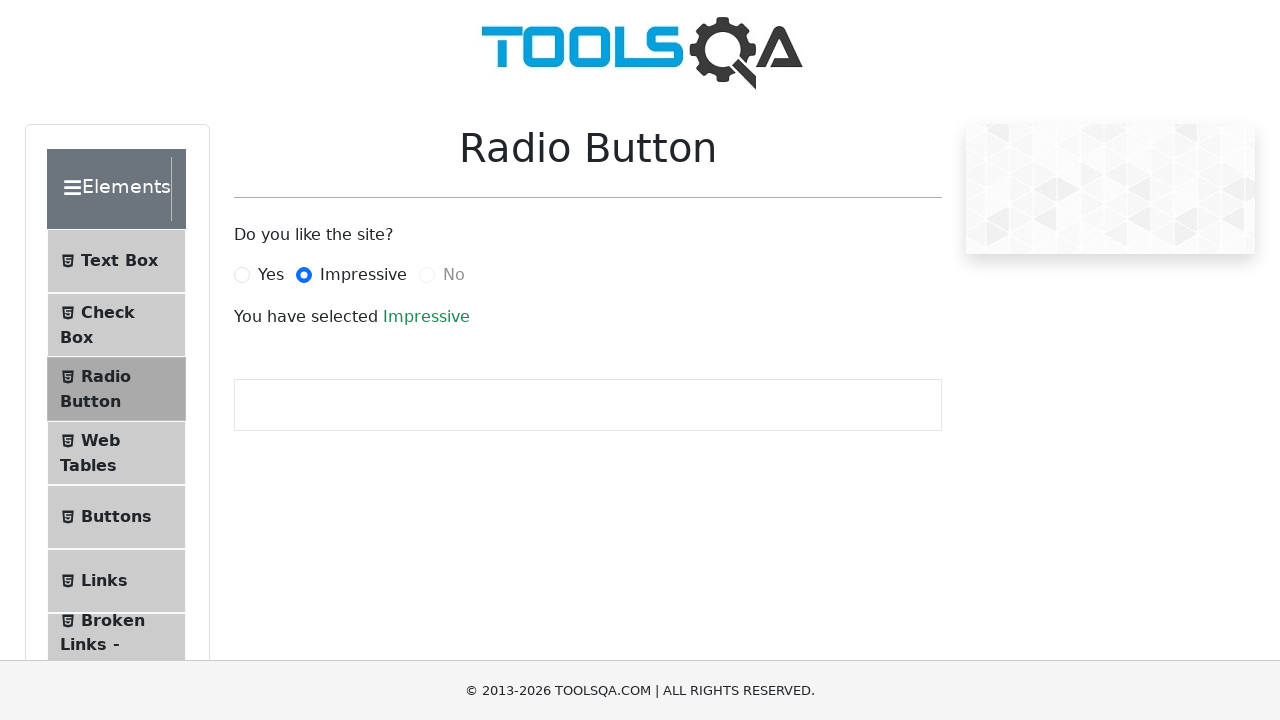

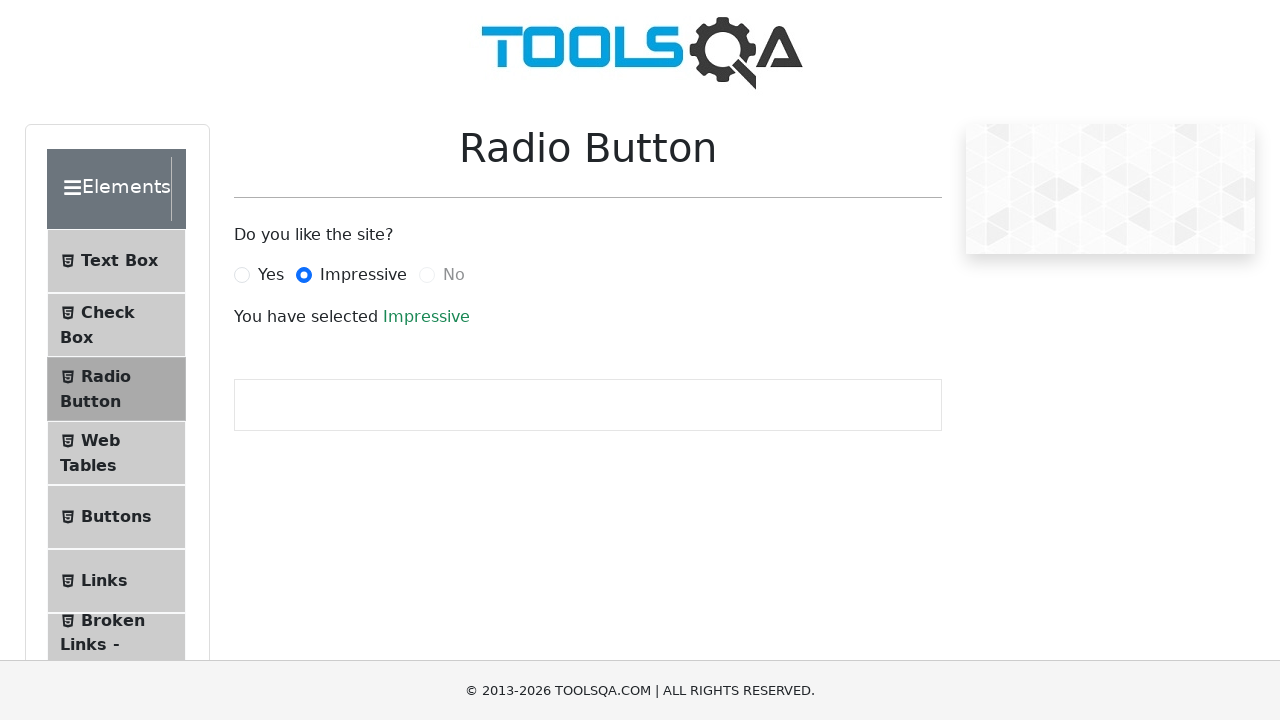